Navigates to the Resources page and verifies that clicking the "WHO - Obesity and Overweight Facts" link opens the correct WHO page in a new tab

Starting URL: https://vagdevimahendrada.github.io/BMICalculator/

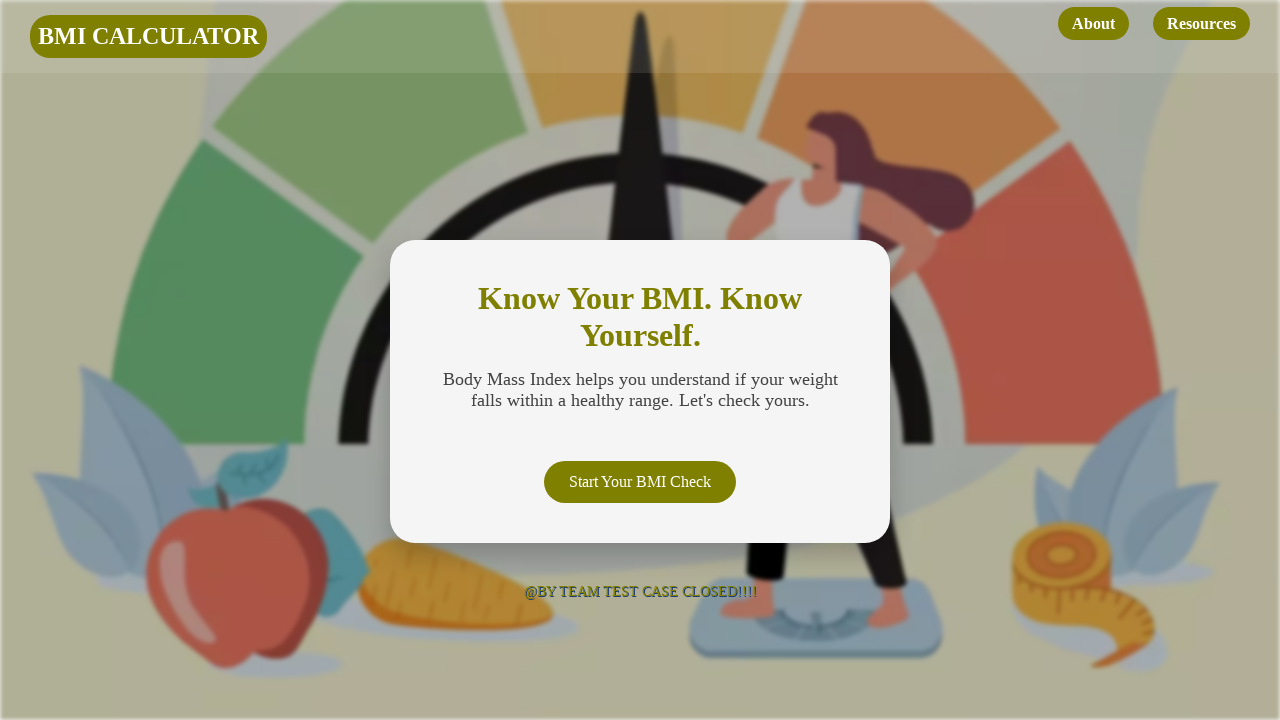

Clicked on Resources link to navigate to resources page at (1202, 24) on internal:role=link[name="Resources"i]
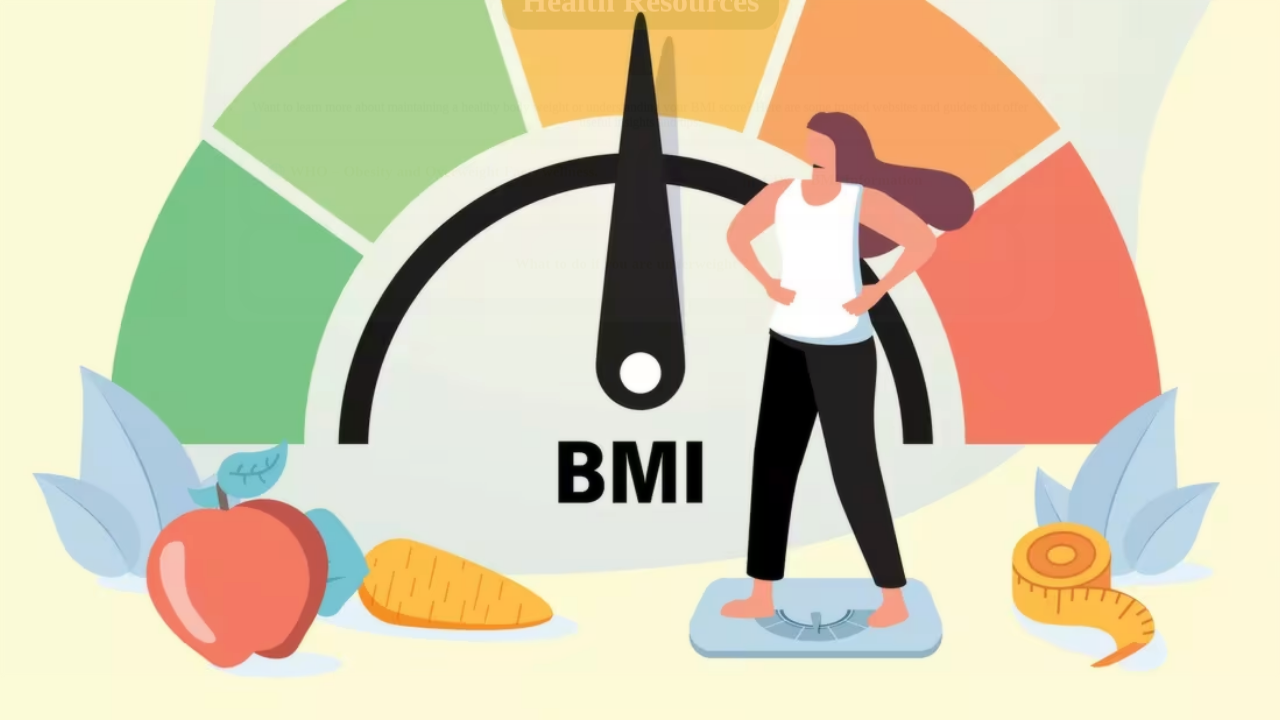

Health Resources heading loaded and became visible
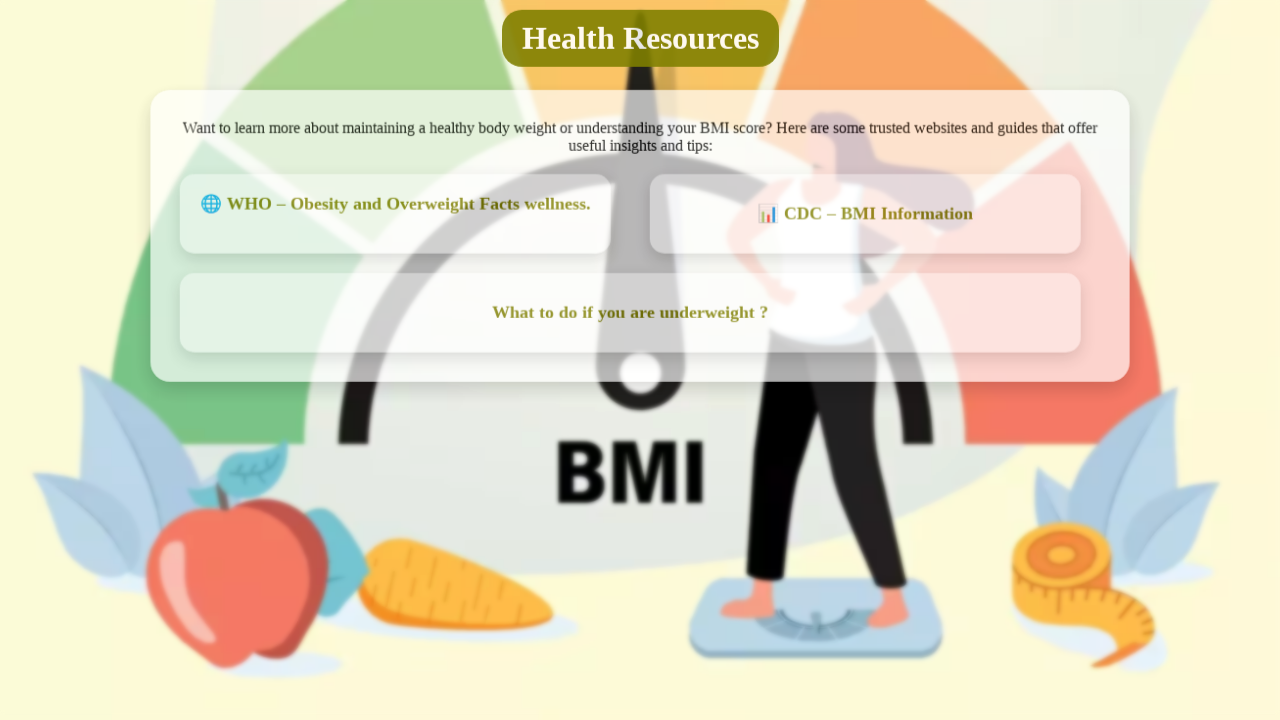

Clicked on WHO - Obesity and Overweight Facts link at (390, 208) on xpath=//a[contains(text(),'Obesity and')]
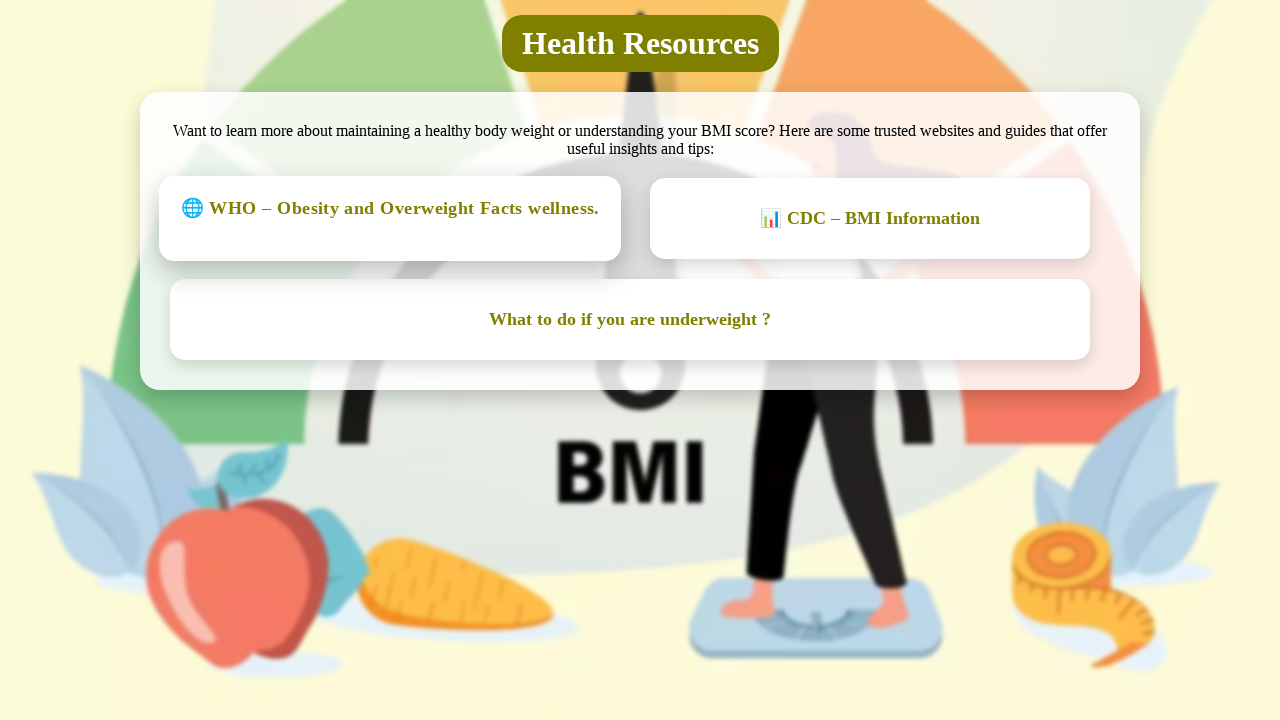

New tab loaded with WHO page
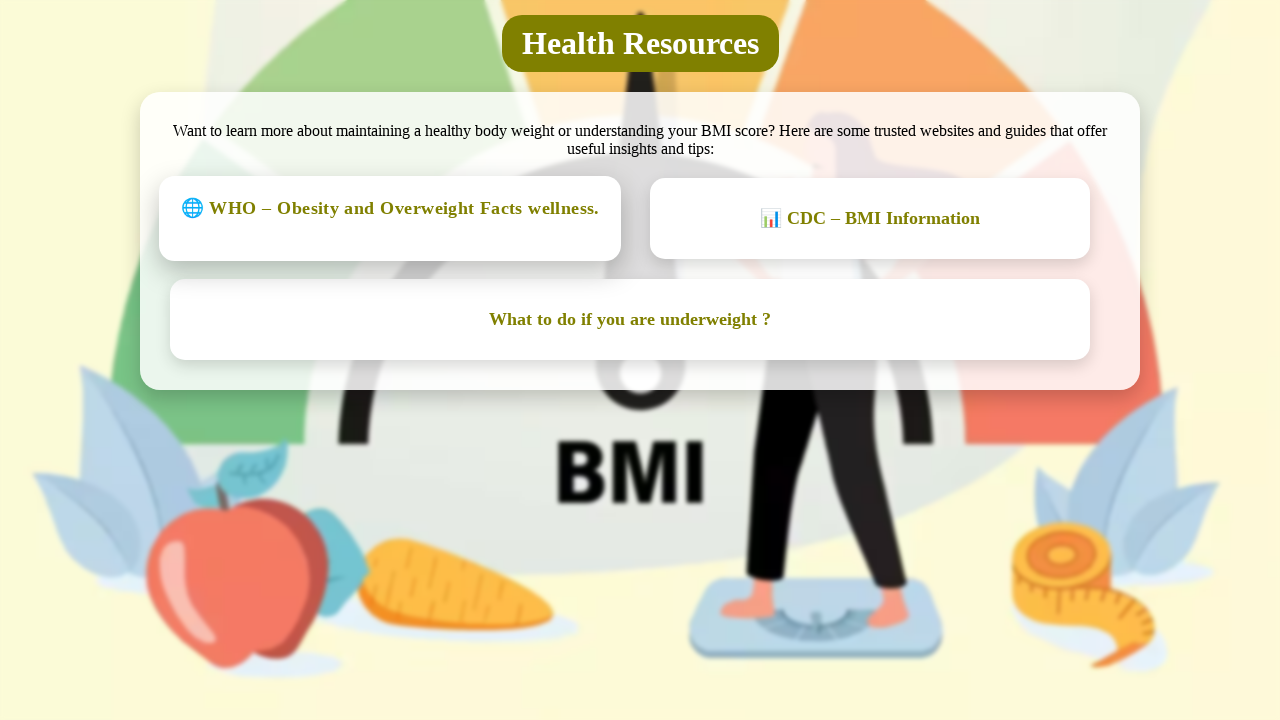

Verified that new page URL contains correct WHO obesity and overweight facts path
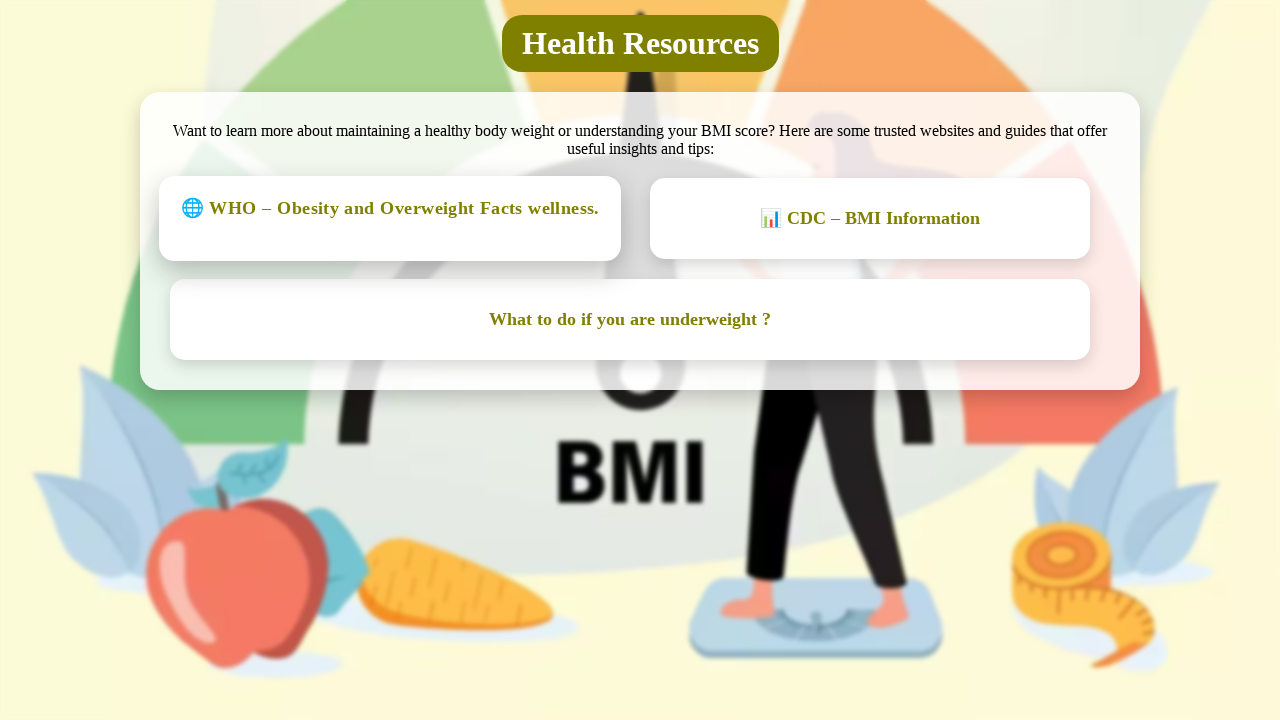

Closed the WHO page tab
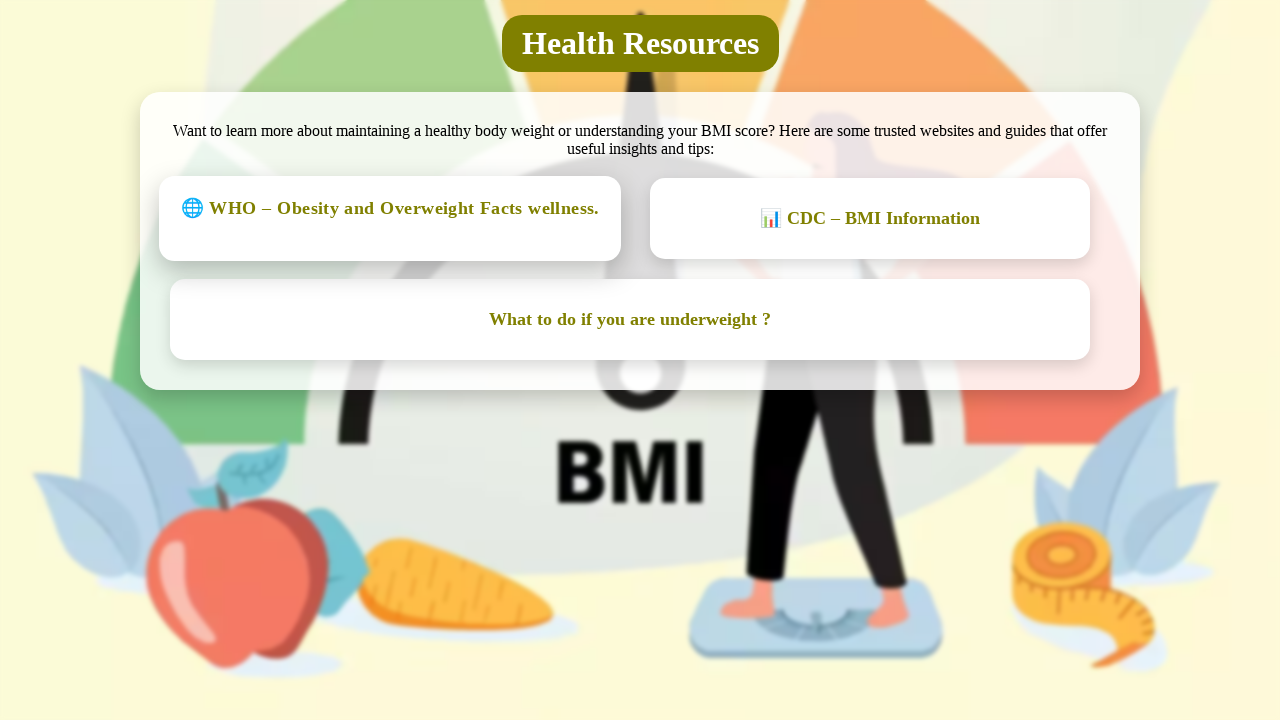

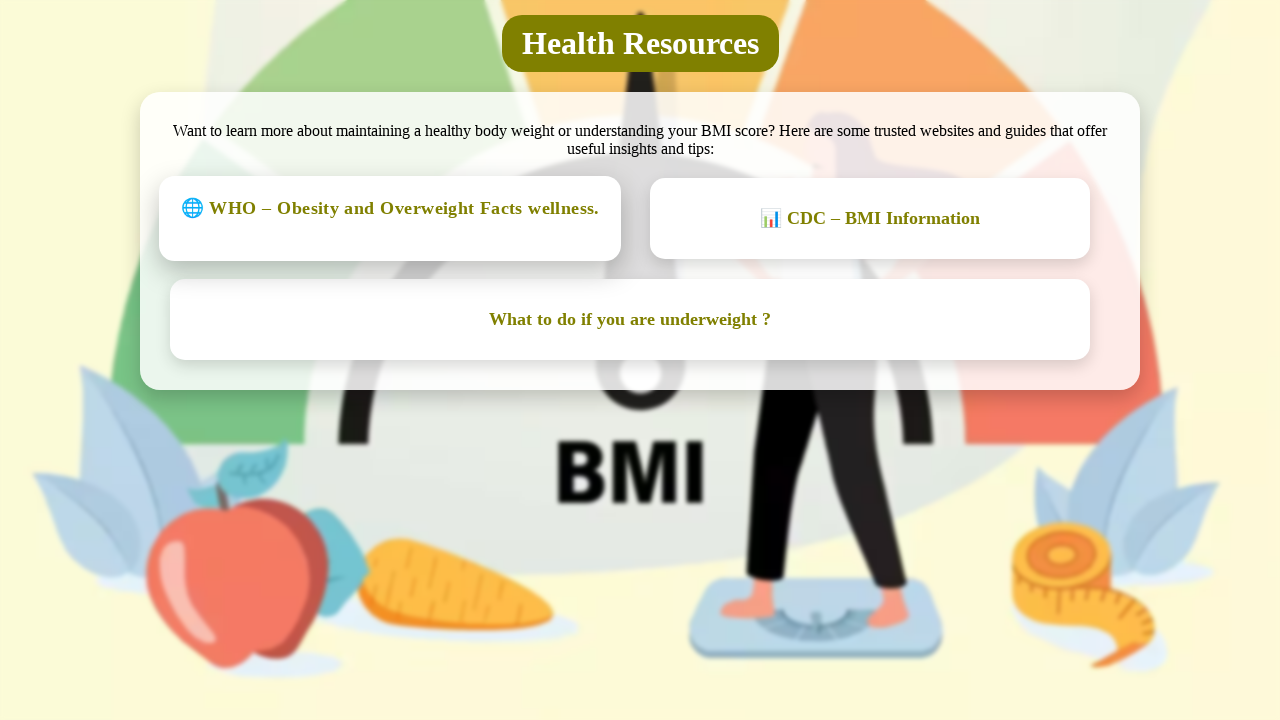